Tests iframe interaction by clicking on an element inside an iframe and then clicking a link on the main page

Starting URL: https://rahulshettyacademy.com/AutomationPractice/

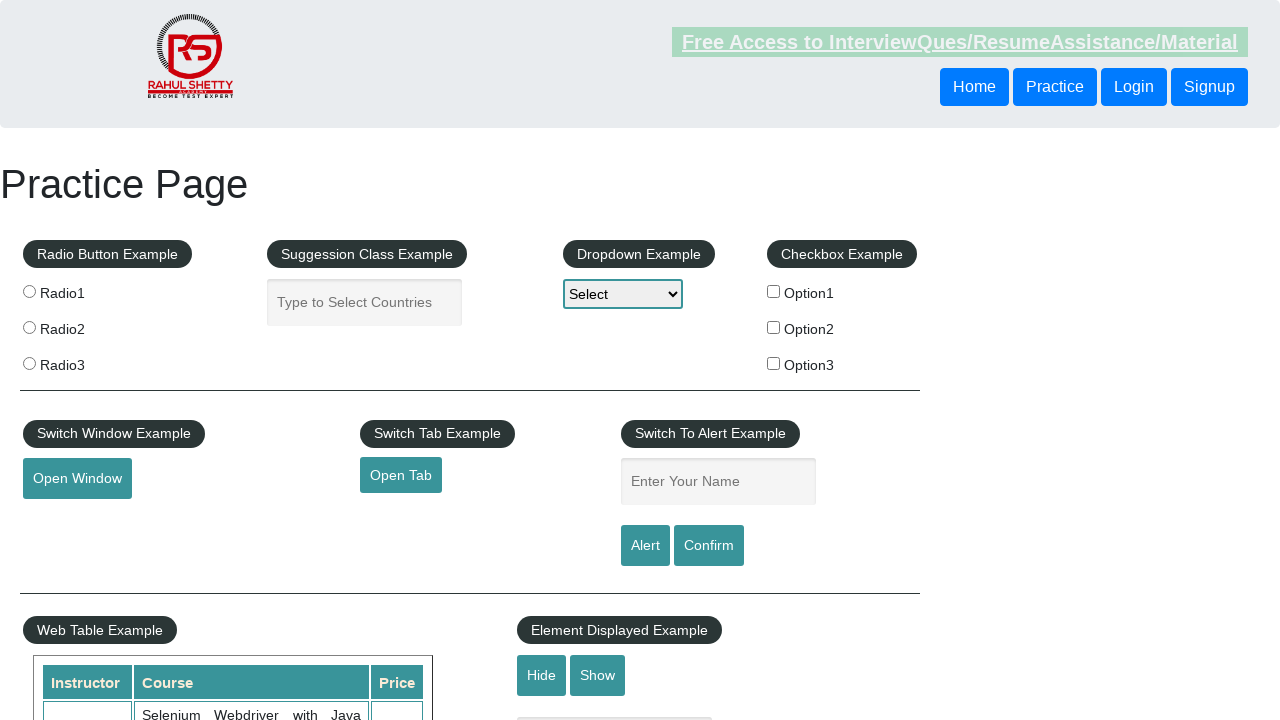

Located iframe with ID 'courses-iframe'
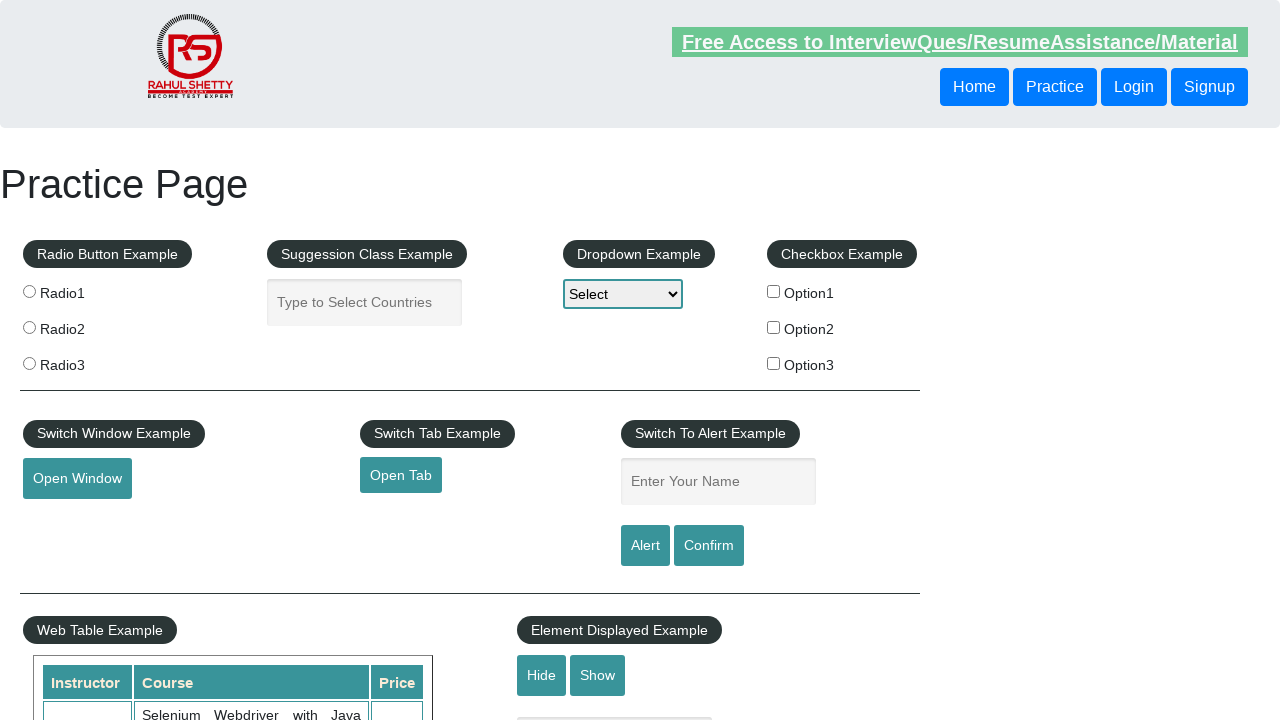

Clicked 'All Access plan' link inside iframe at (307, 360) on #courses-iframe >> internal:control=enter-frame >> internal:text="All Access pla
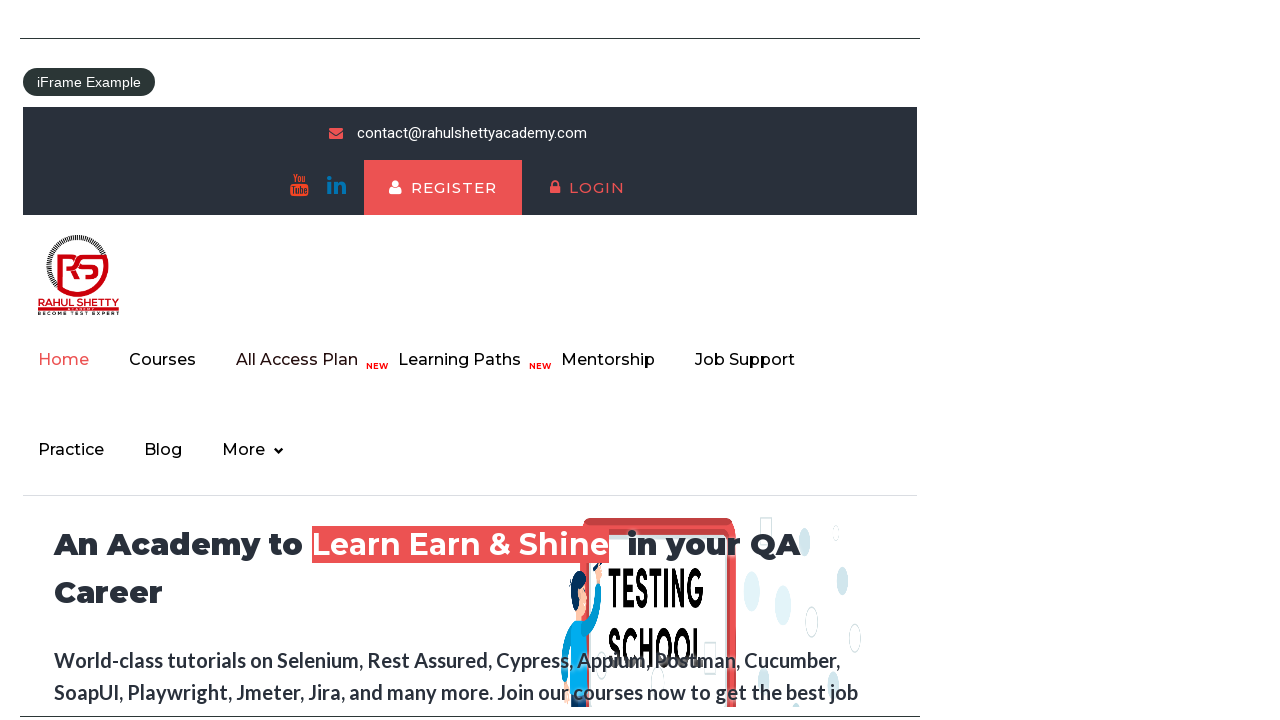

Retrieved text content from '.text h2' element inside iframe
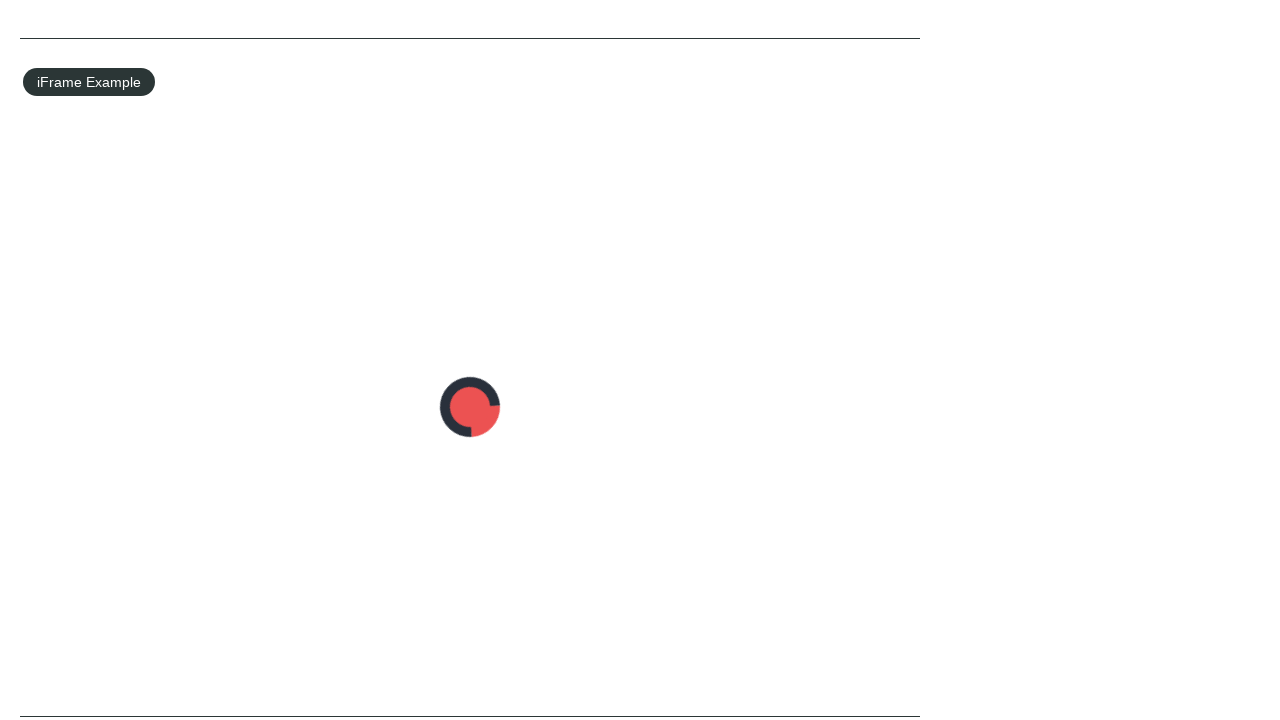

Clicked Home link on main page at (974, 87) on text=Home
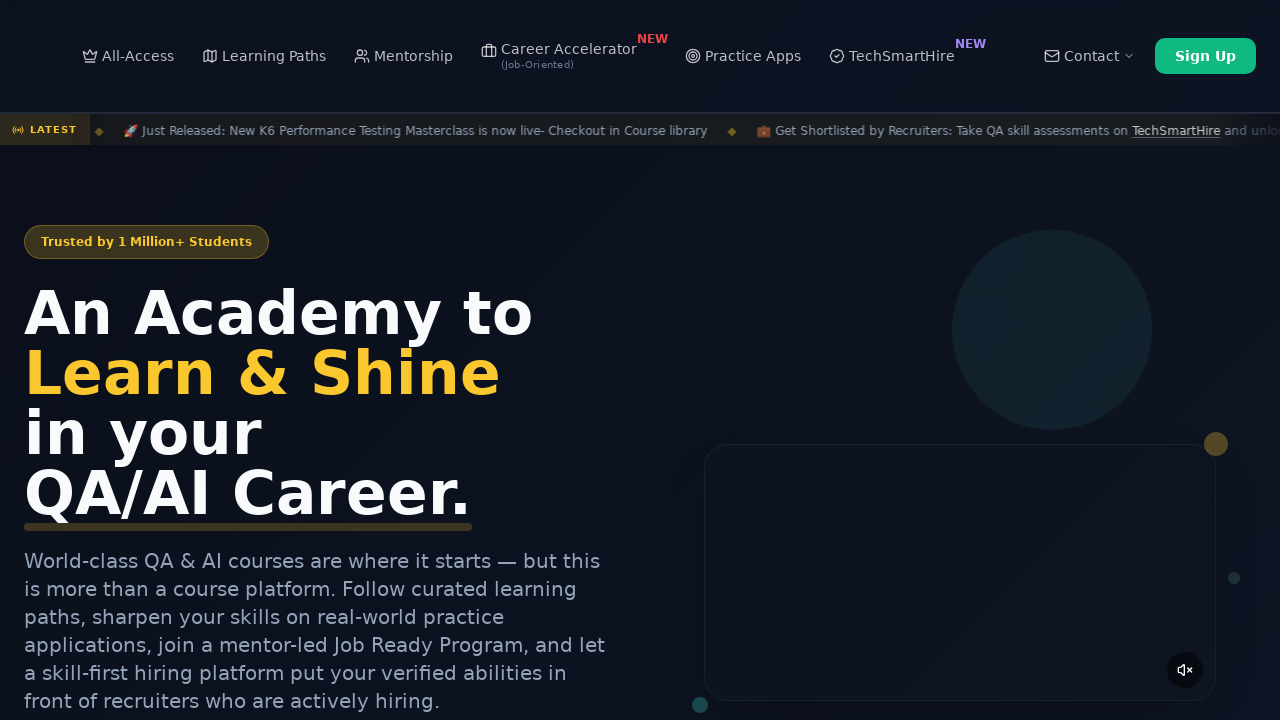

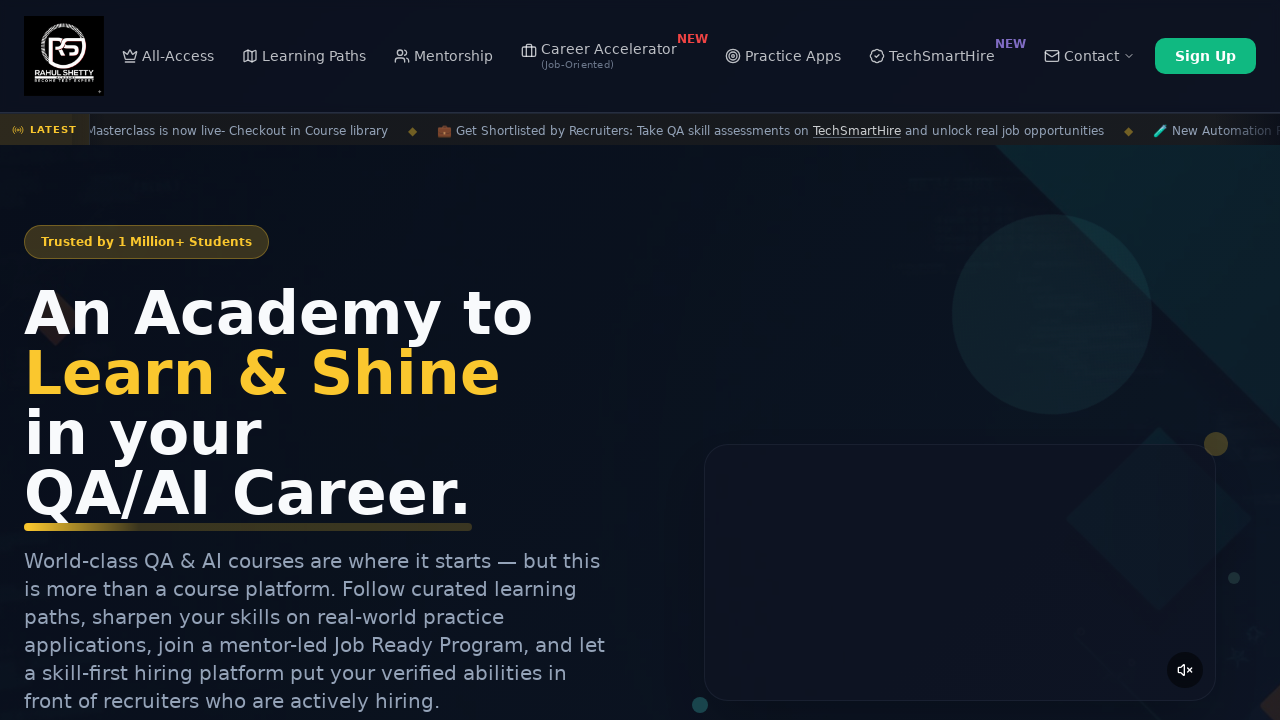